Tests that entering an invalid username and clicking login displays an error message

Starting URL: https://www.saucedemo.com/

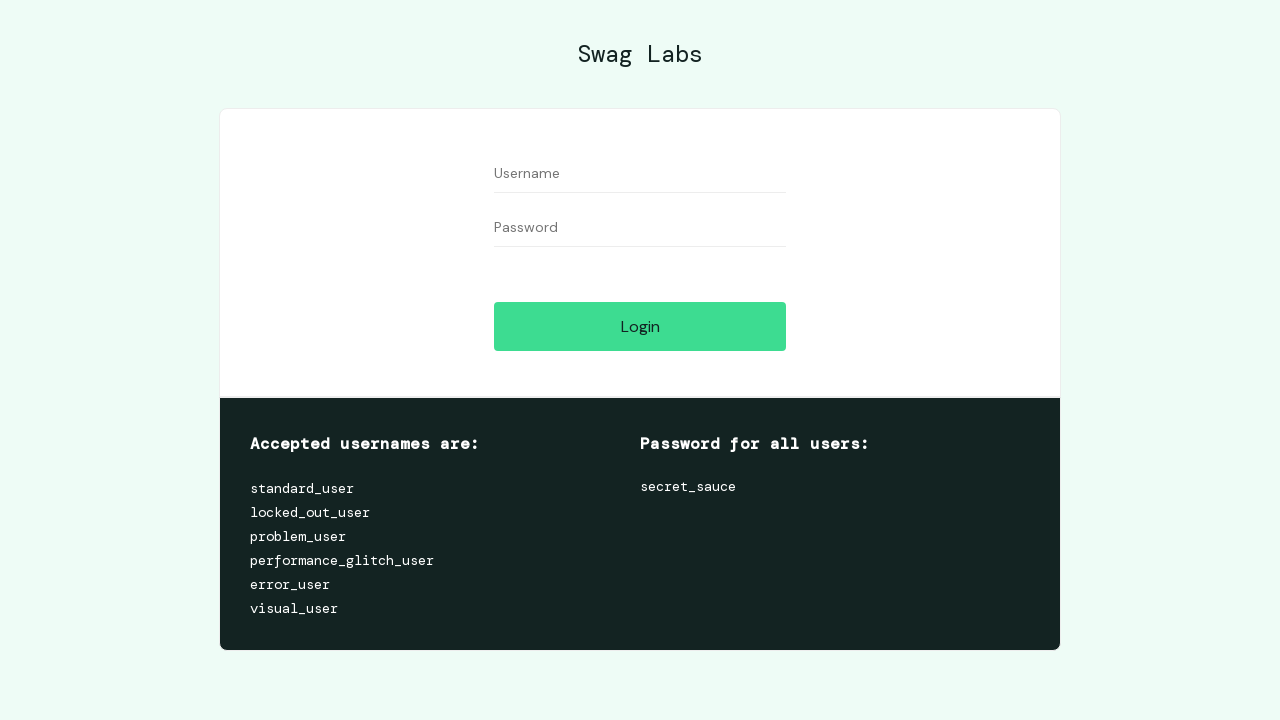

Filled username field with invalid username 'invaliduser987' on #user-name
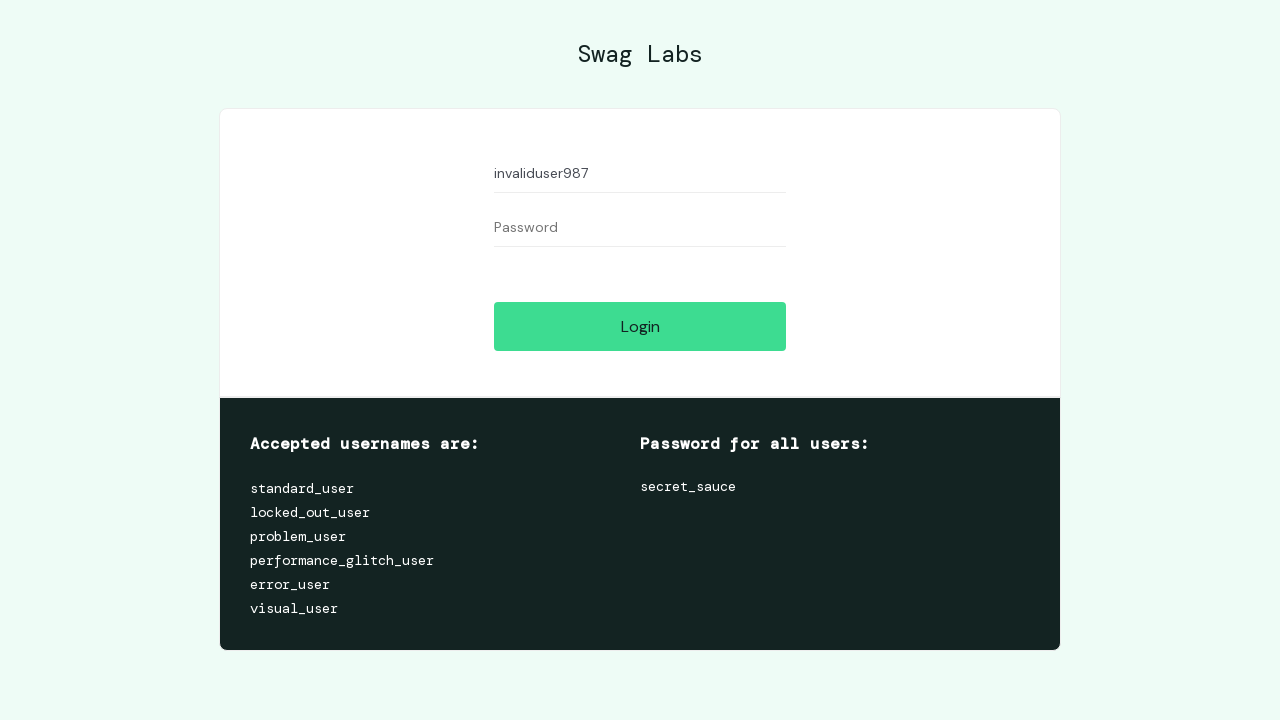

Clicked login button at (640, 326) on #login-button
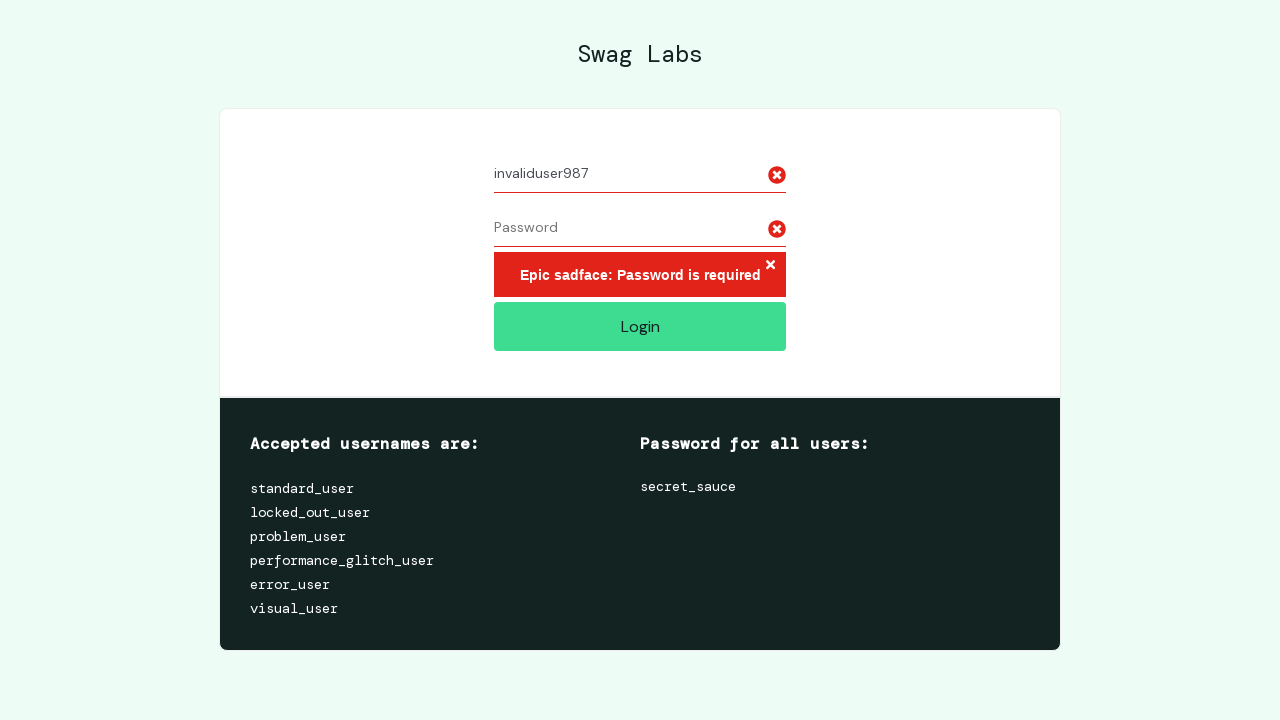

Counted error message container elements
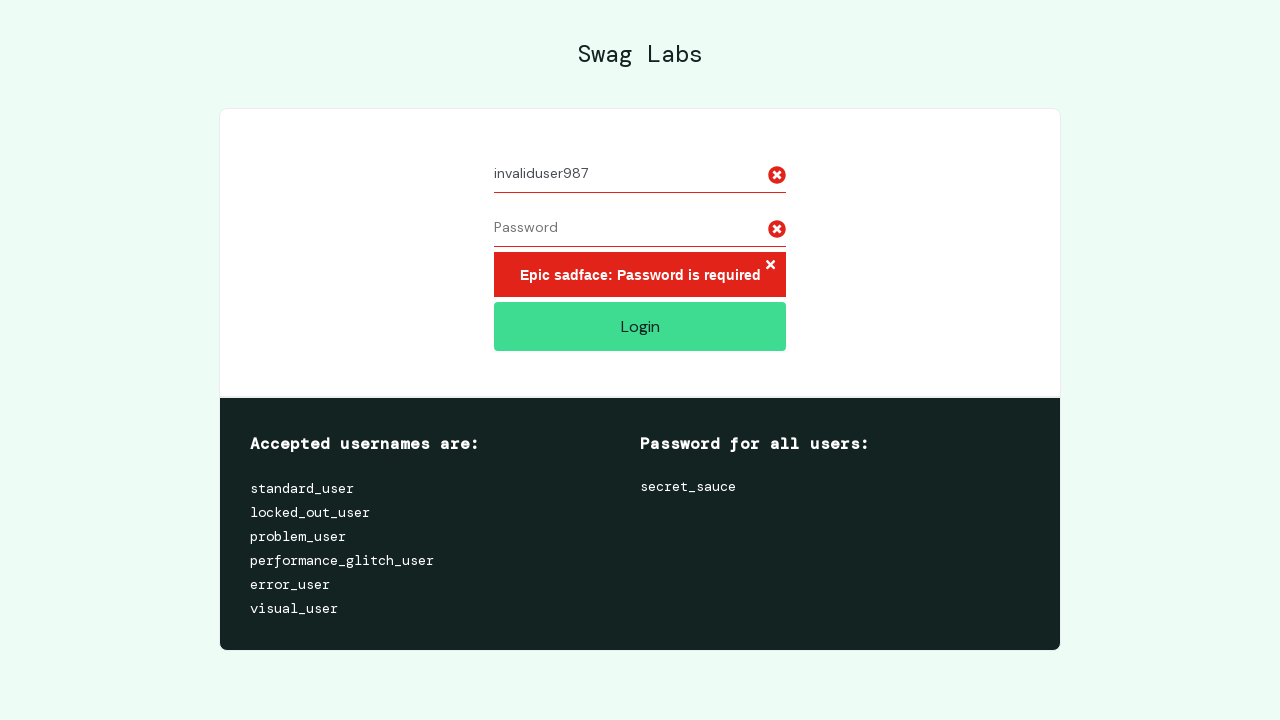

Verified that exactly one error message is displayed
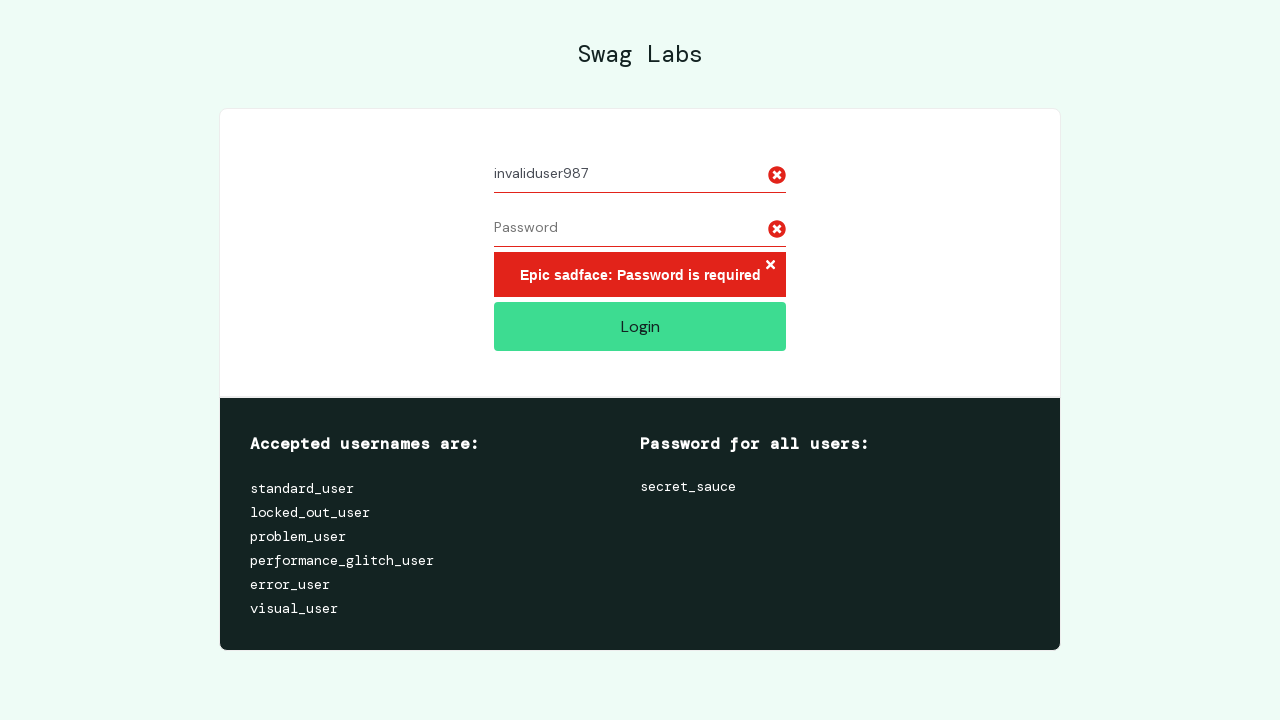

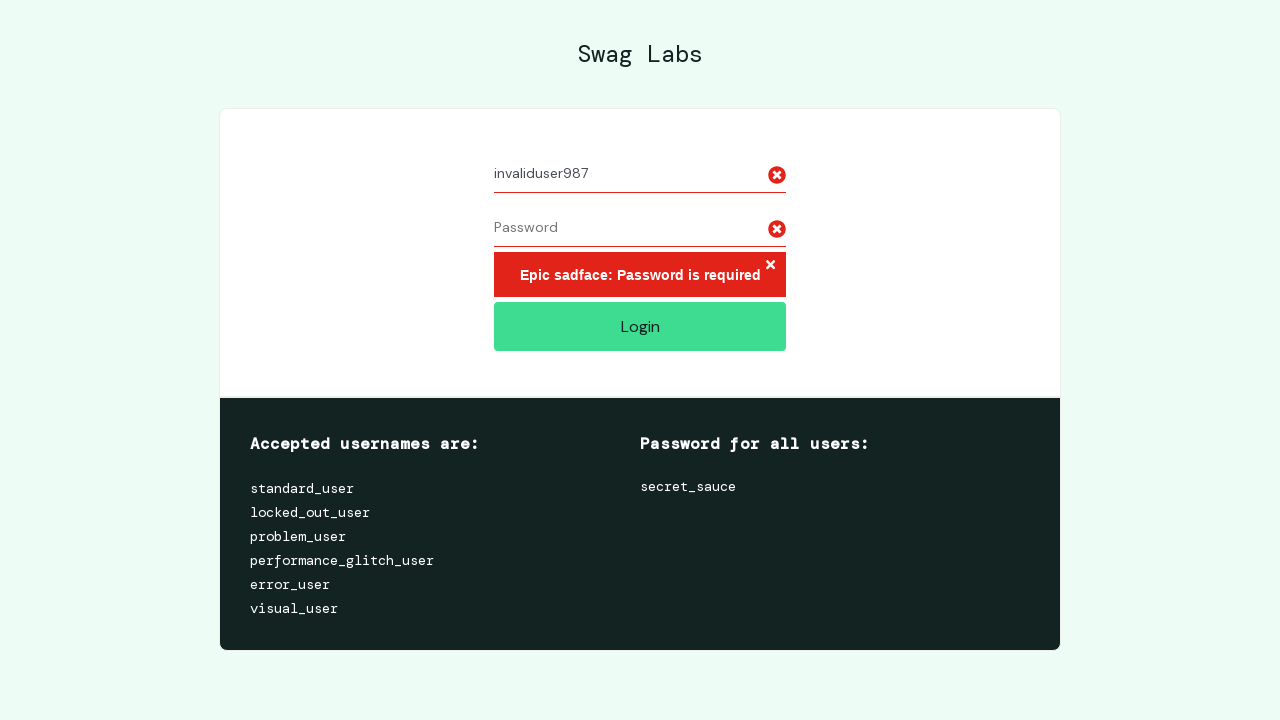